Tests JavaScript alert handling by clicking alert buttons, accepting/dismissing alerts, and entering text in prompt alerts

Starting URL: http://the-internet.herokuapp.com/javascript_alerts

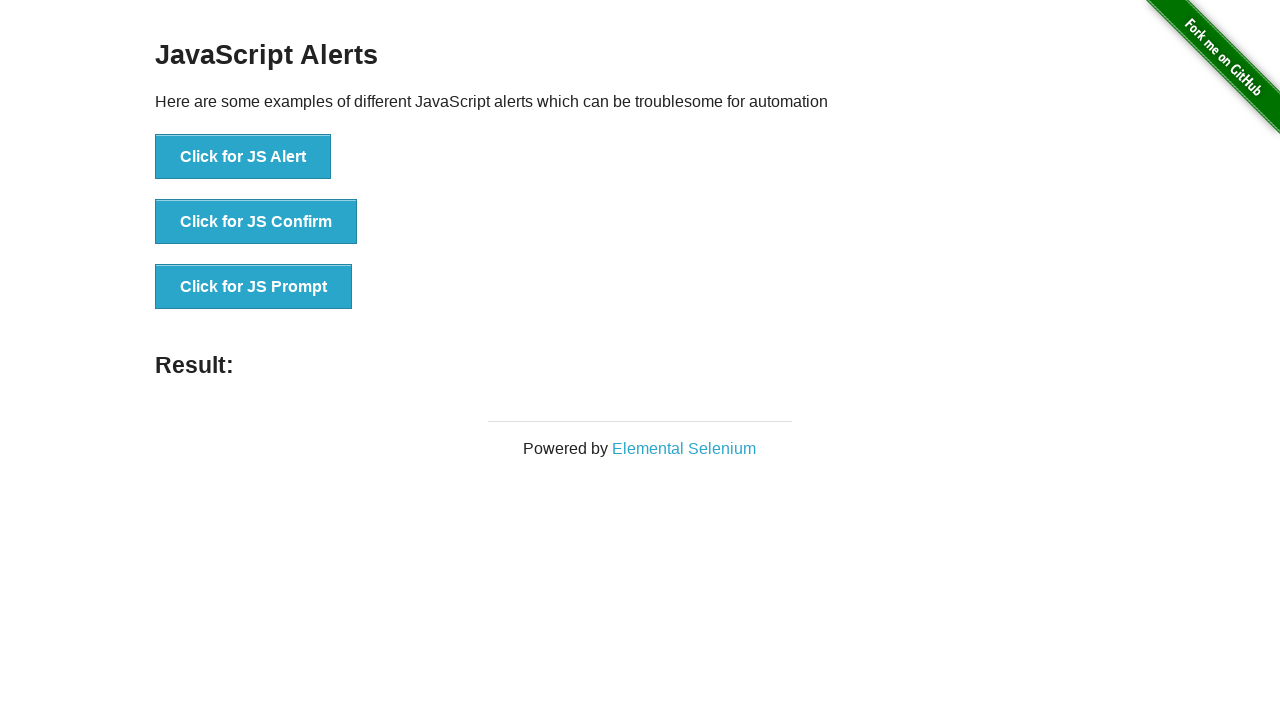

Clicked JS Alert button at (243, 157) on xpath=//button[@onclick='jsAlert()']
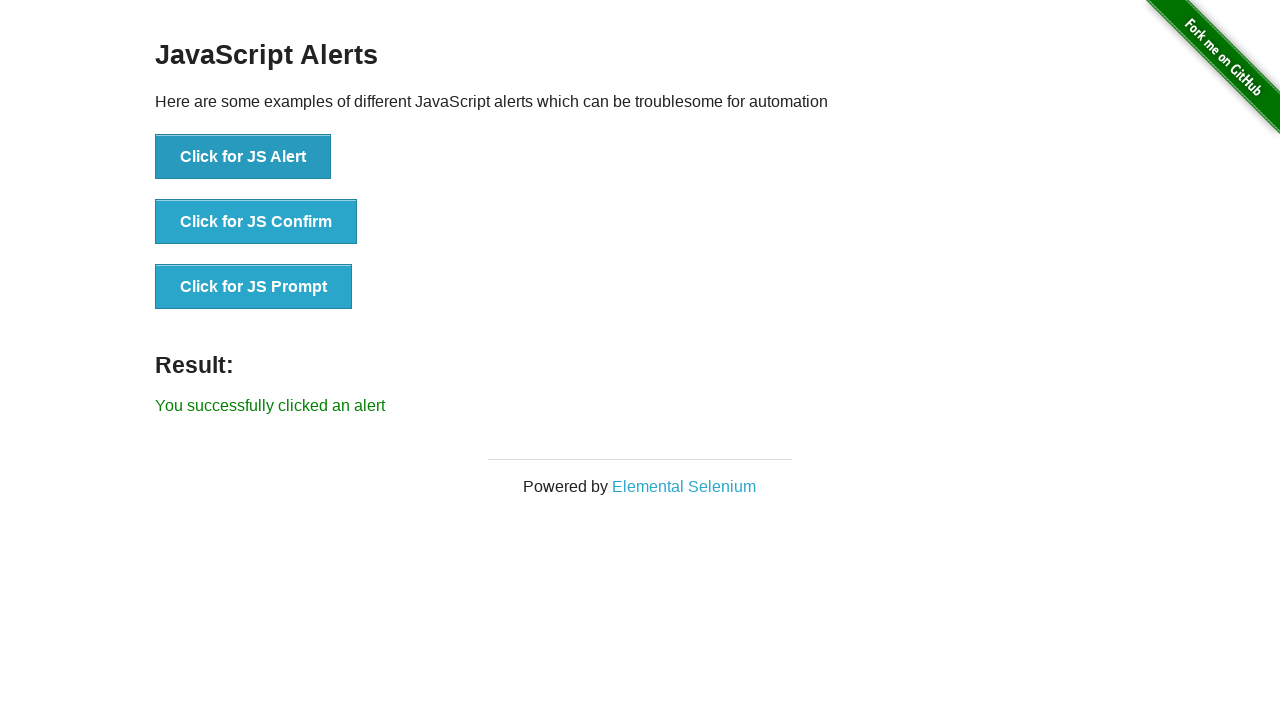

Set up dialog handler to accept alert
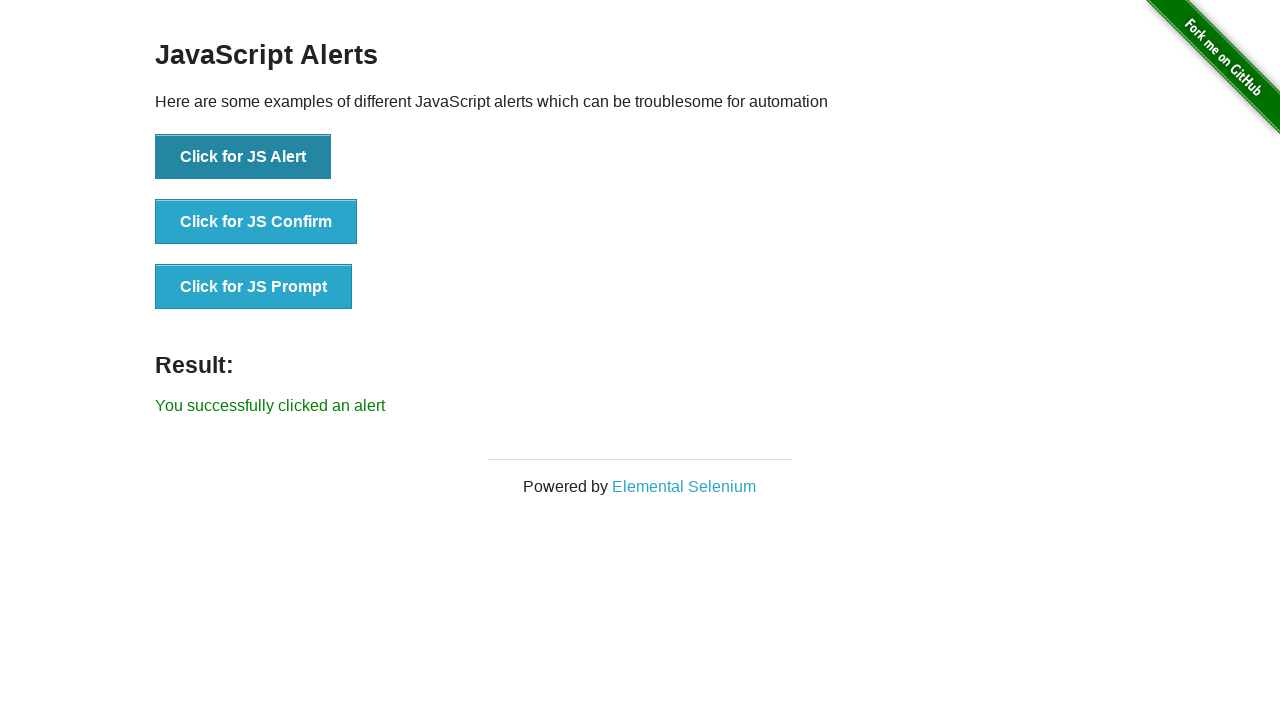

Alert accepted and result message displayed
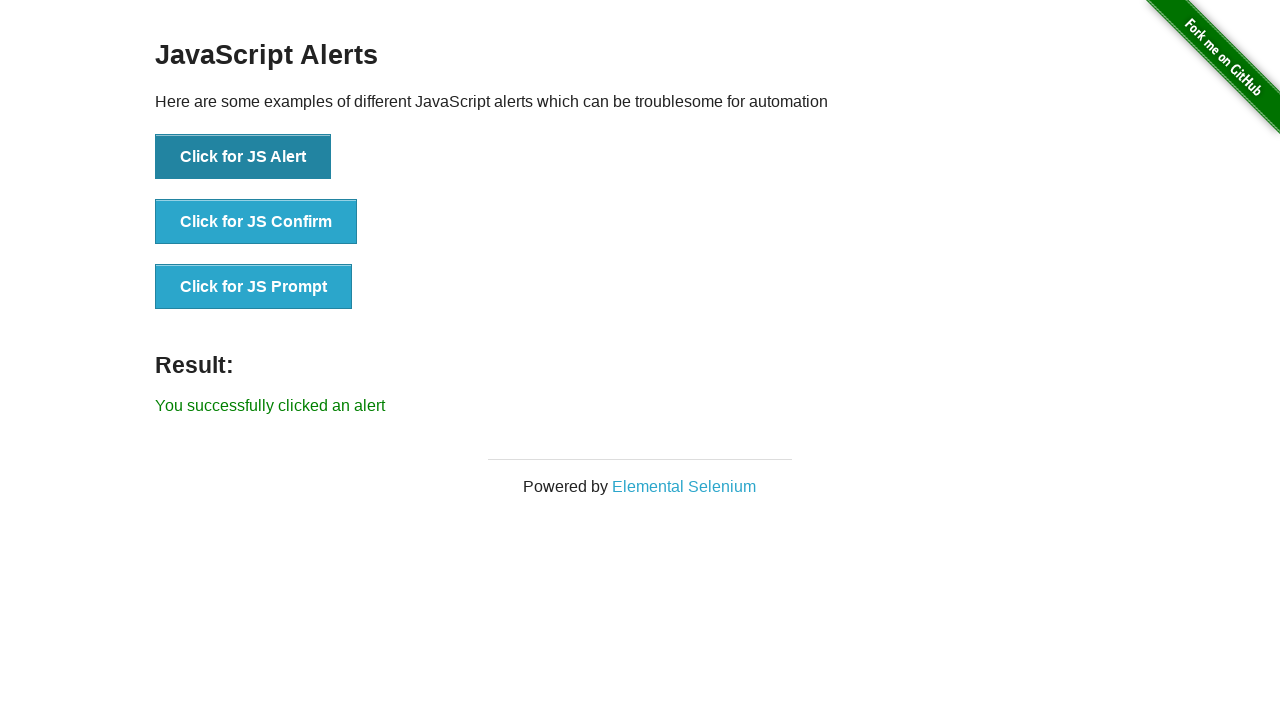

Clicked JS Confirm button at (256, 222) on xpath=//button[@onclick='jsConfirm()']
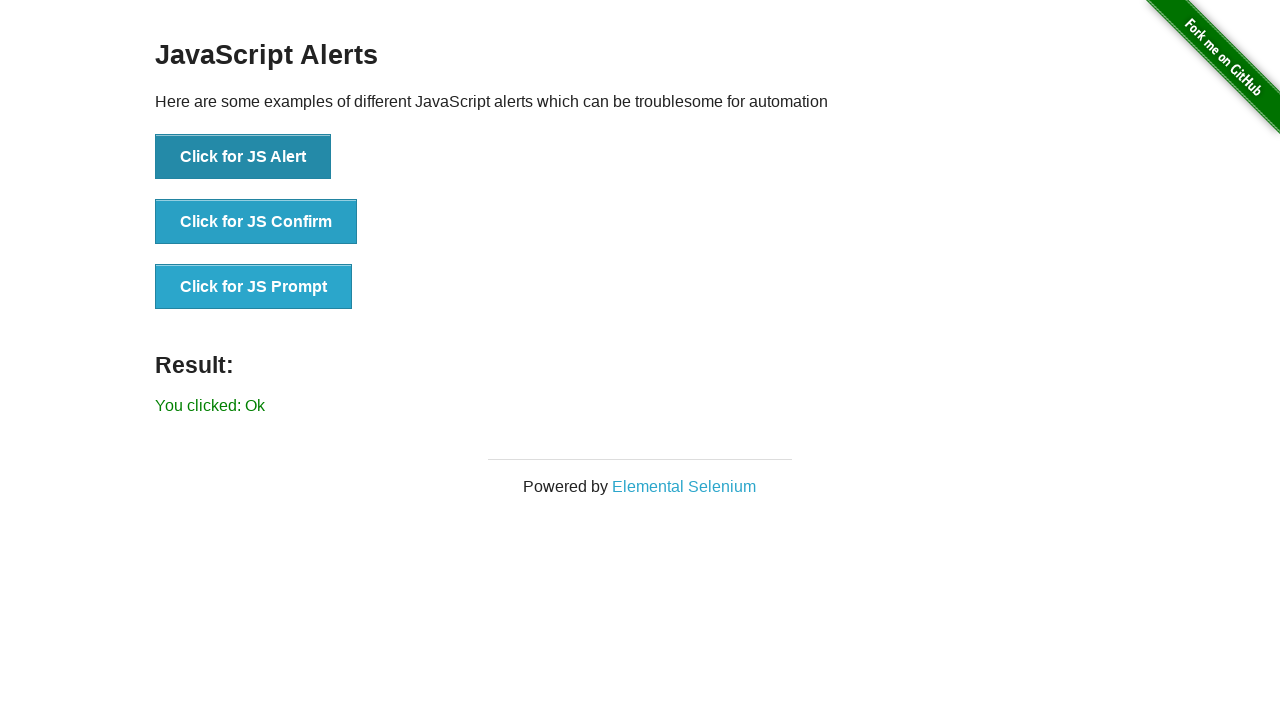

Set up dialog handler to dismiss confirm
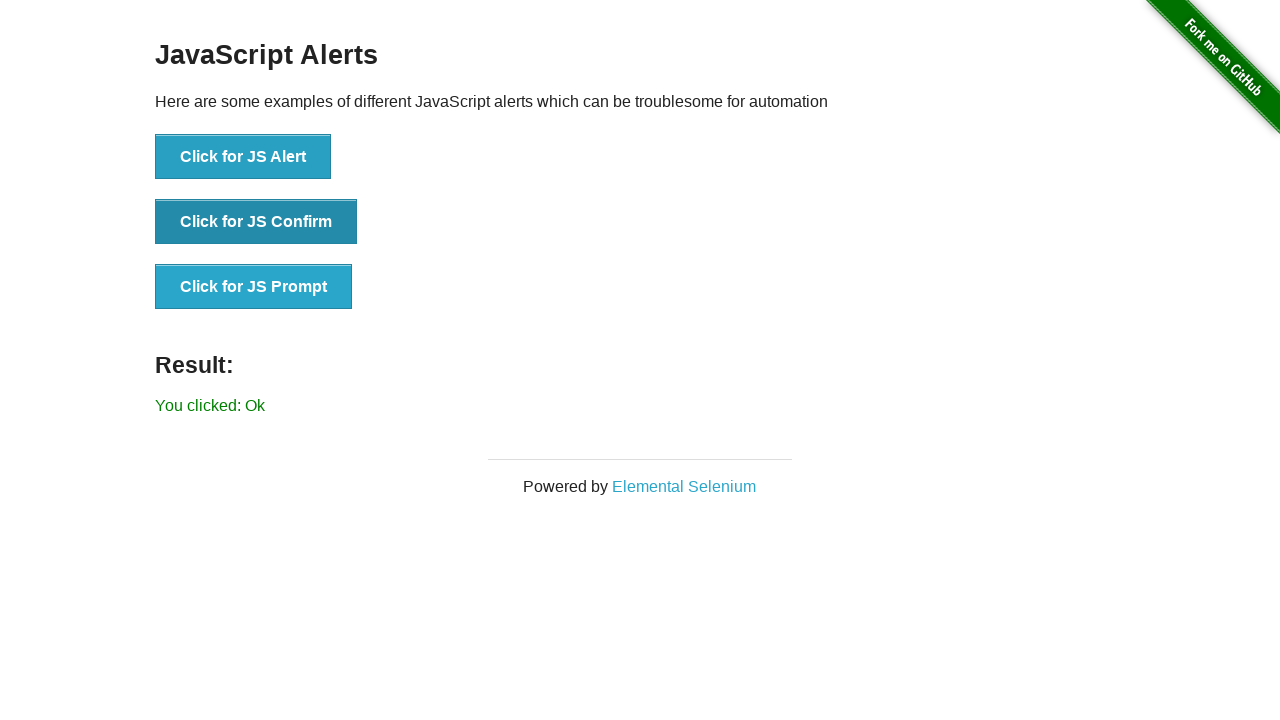

Confirm dismissed and result message displayed
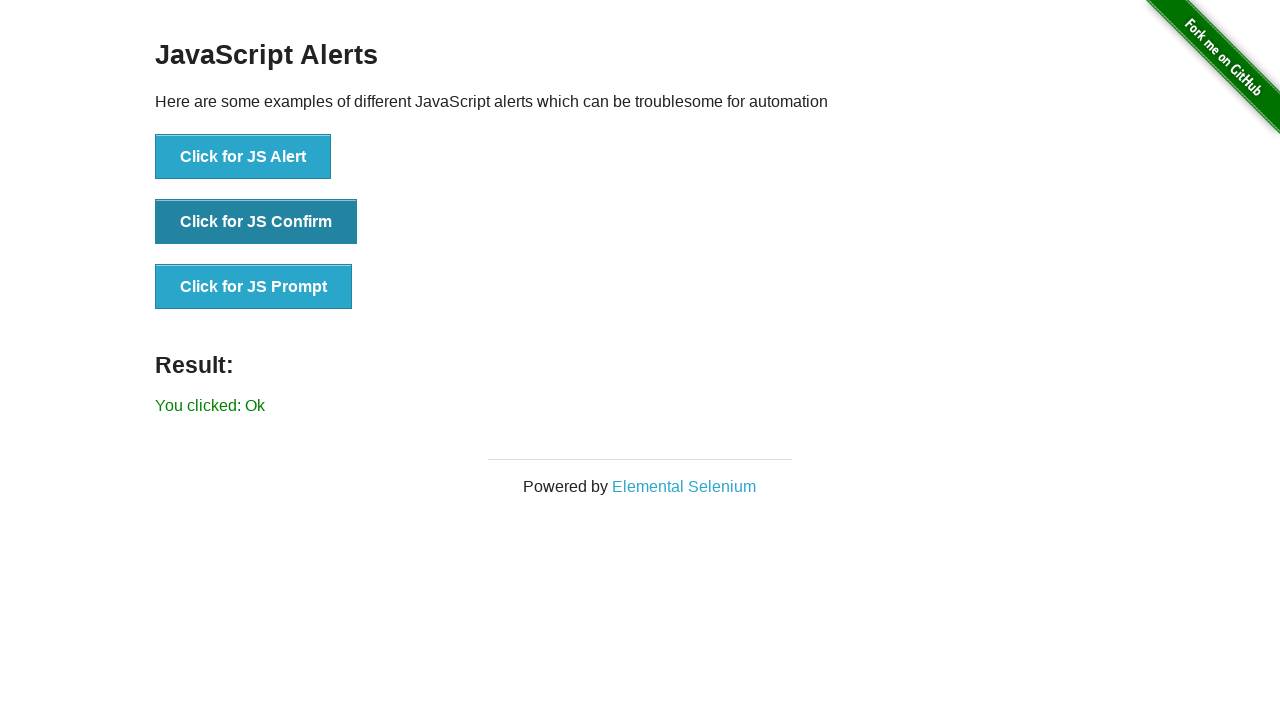

Clicked JS Prompt button at (254, 287) on xpath=//button[@onclick='jsPrompt()']
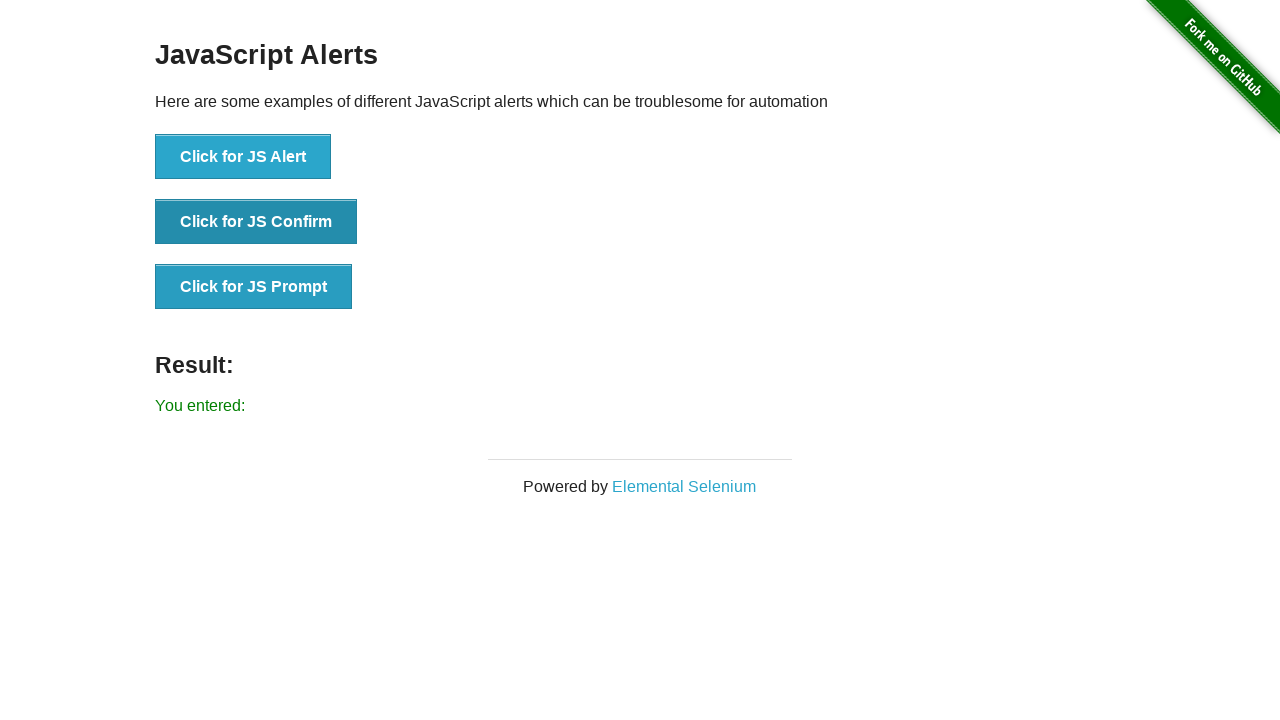

Set up dialog handler to accept prompt with test message
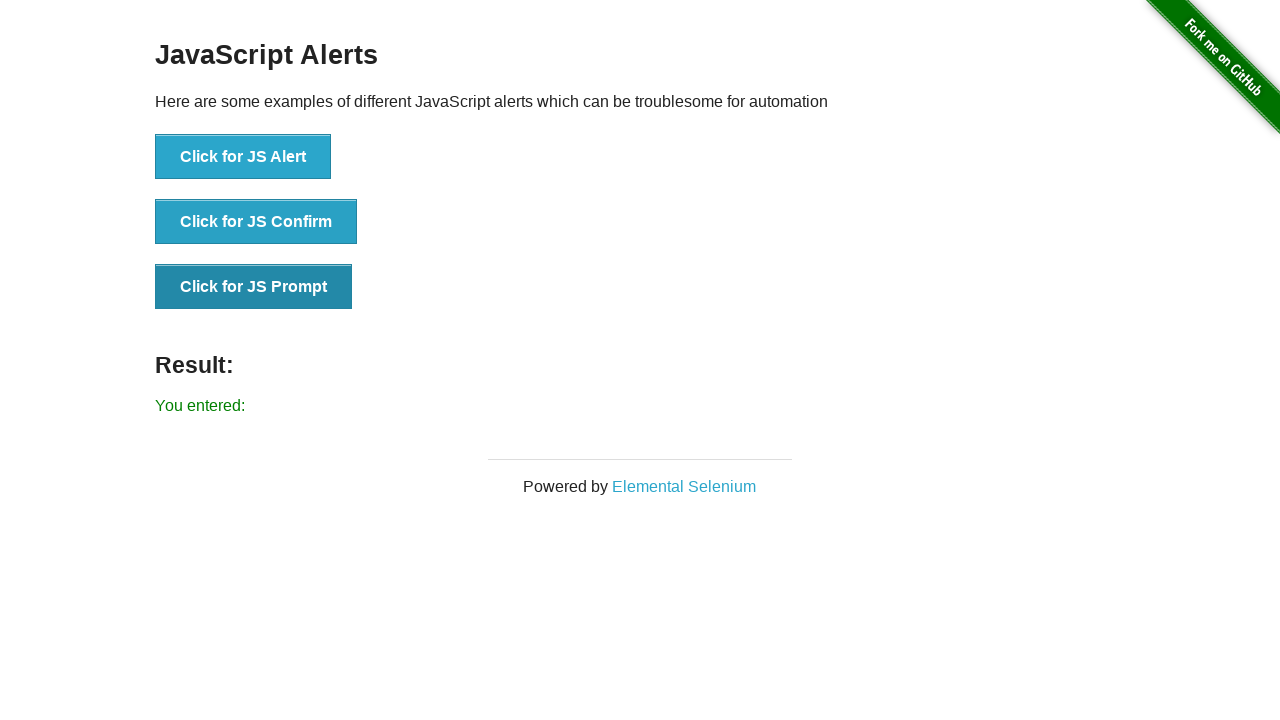

Prompt accepted with message and result displayed
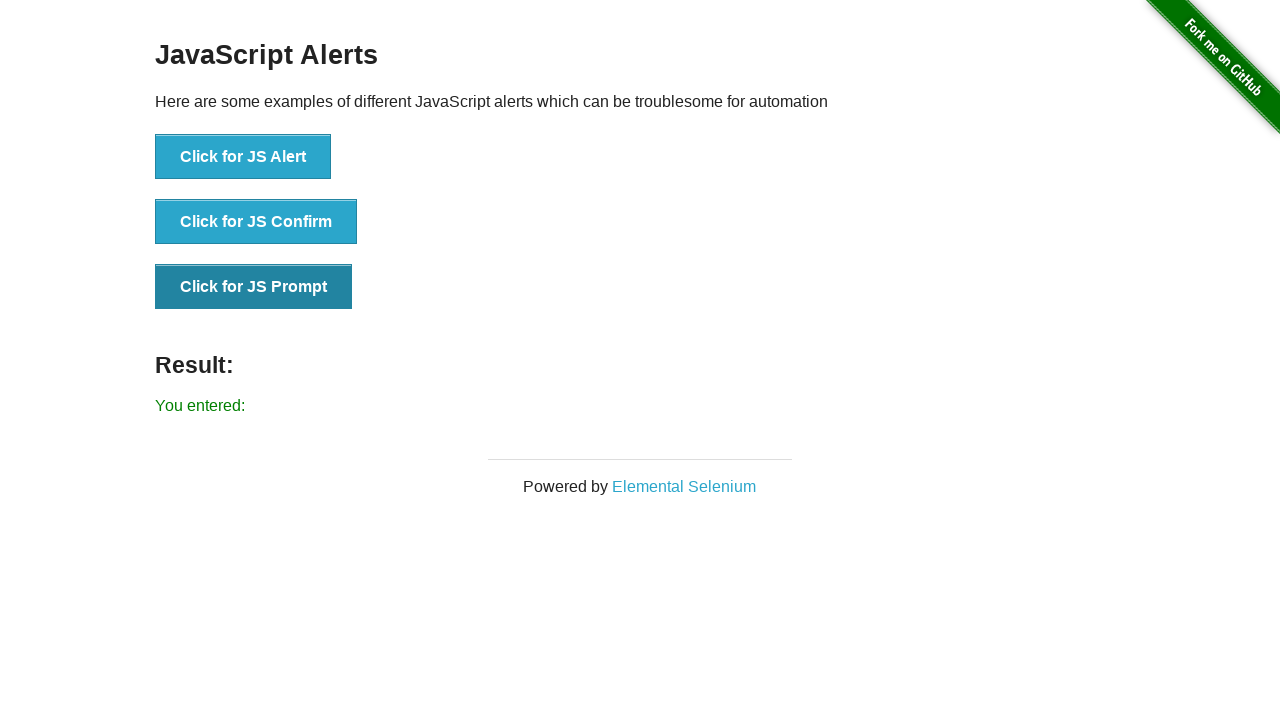

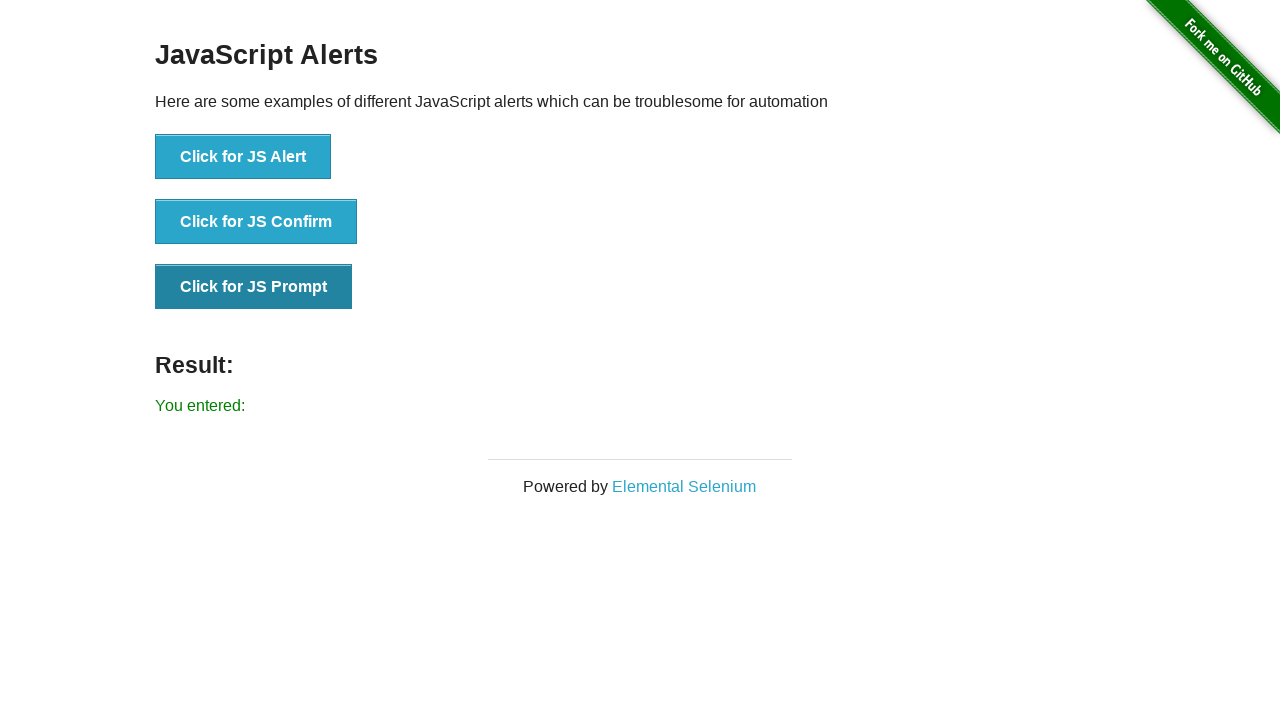